Tests button interactions on a practice page by clicking a button and verifying navigation, then checking if another button is enabled or disabled

Starting URL: https://leafground.com/button.xhtml

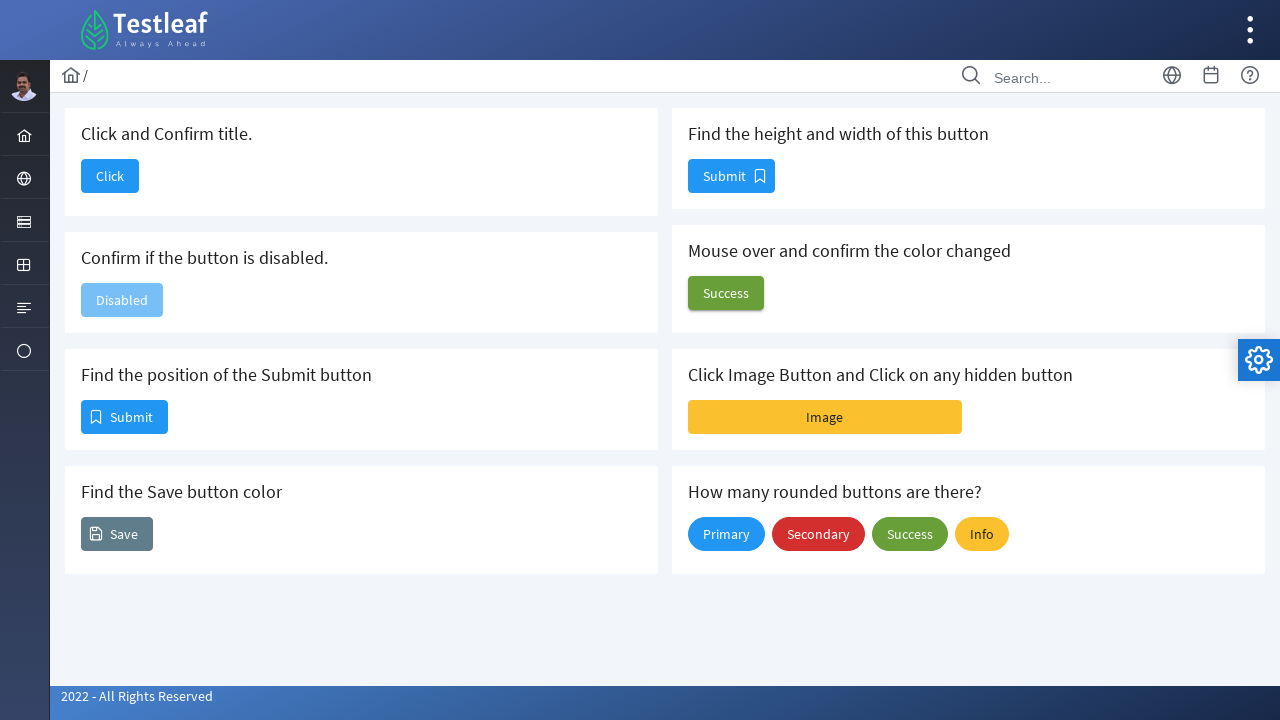

Clicked the 'Click' button at (110, 176) on xpath=//span[text()='Click']
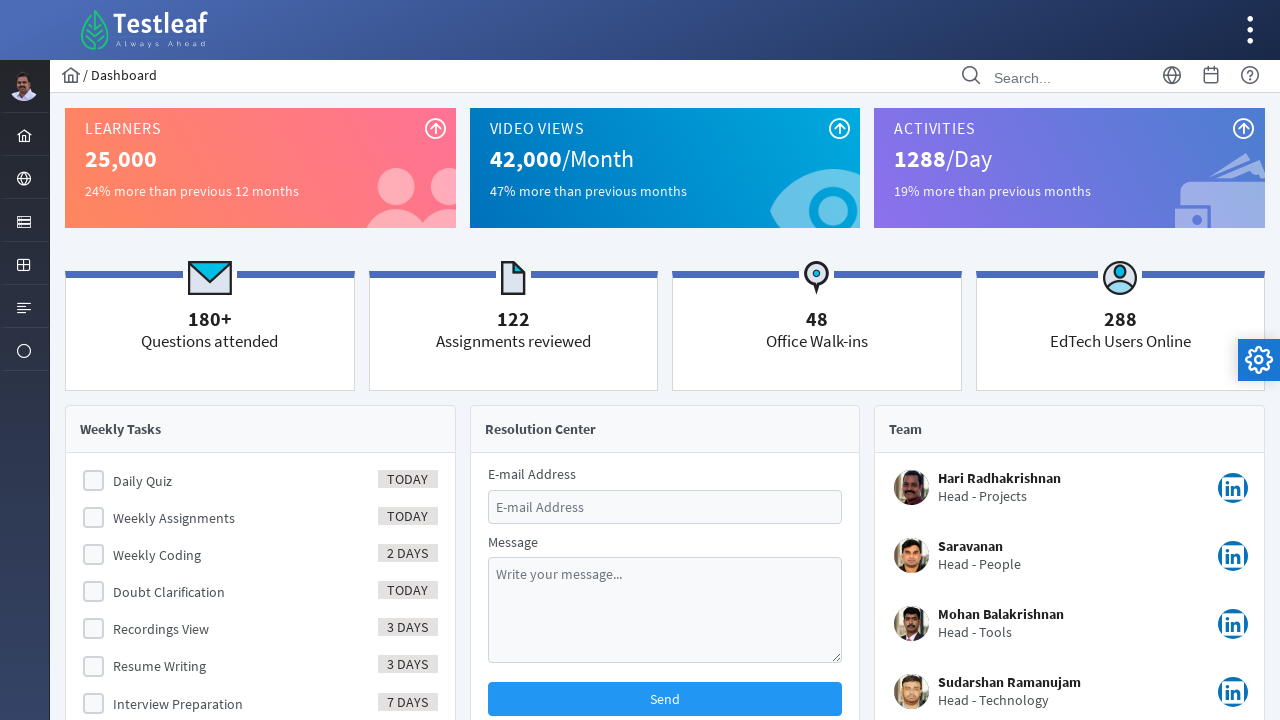

Page loaded after clicking button
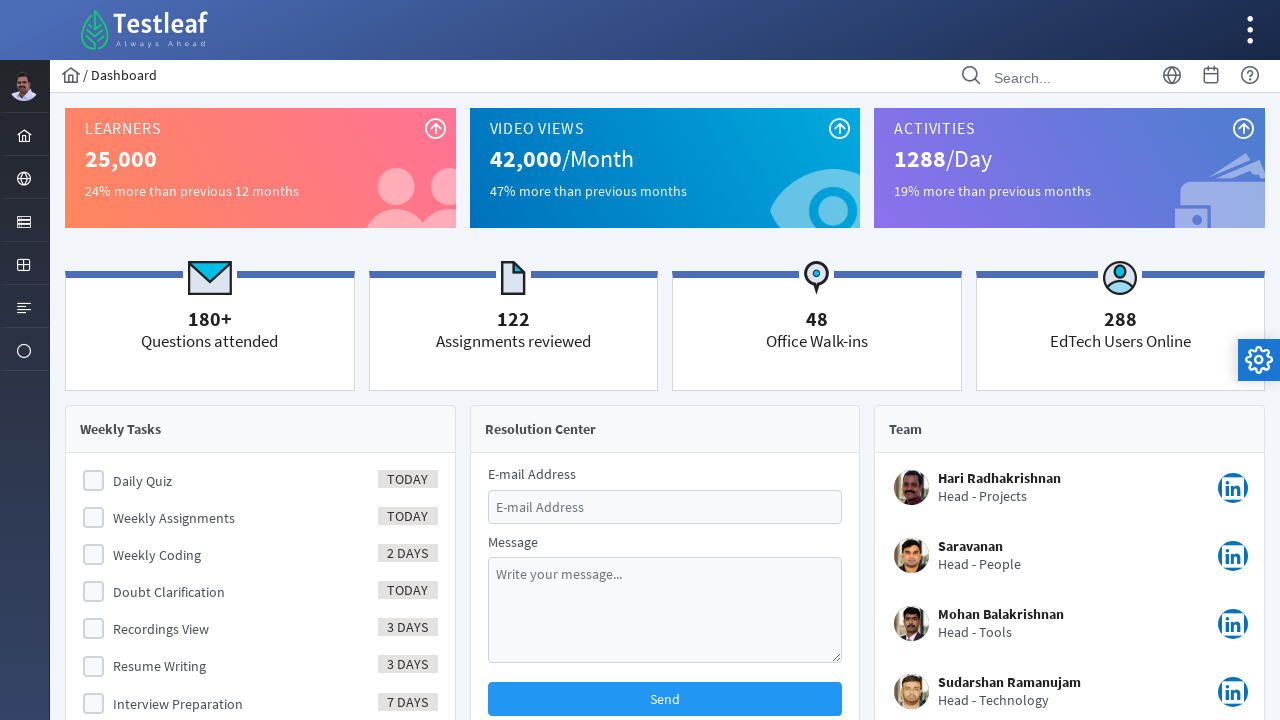

Retrieved page title: 'Dashboard'
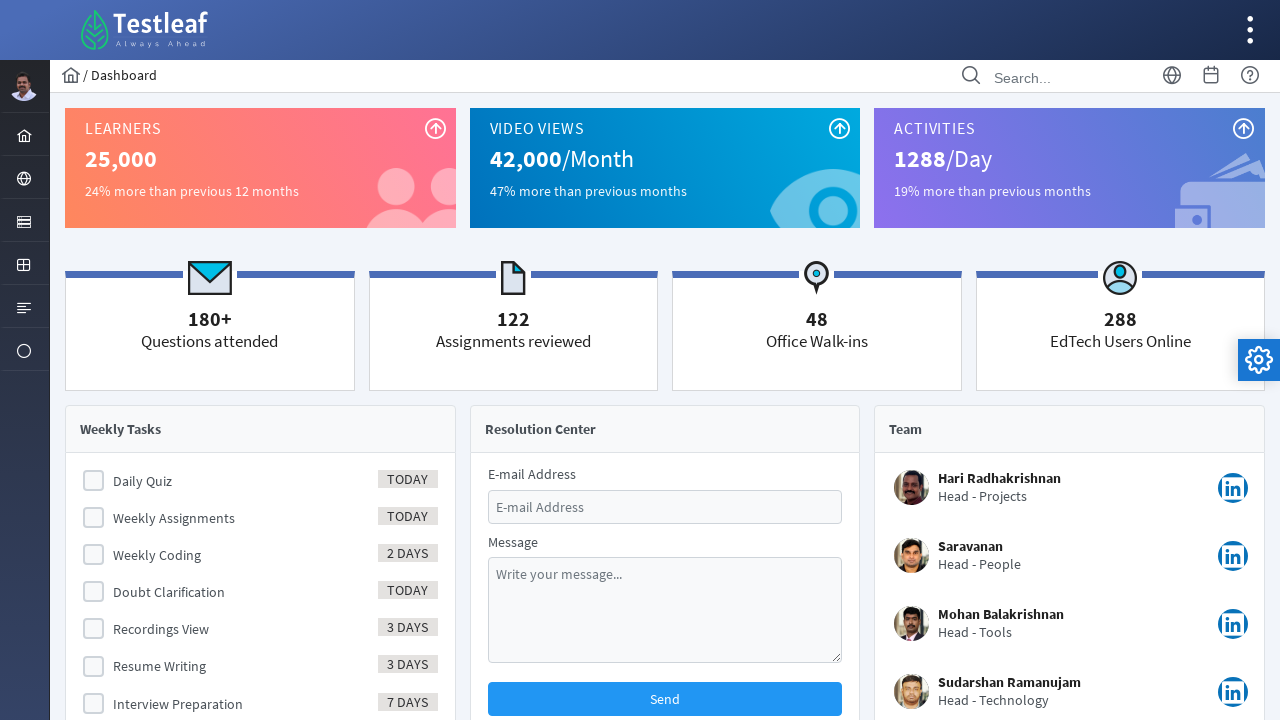

Verified navigation to Dashboard page
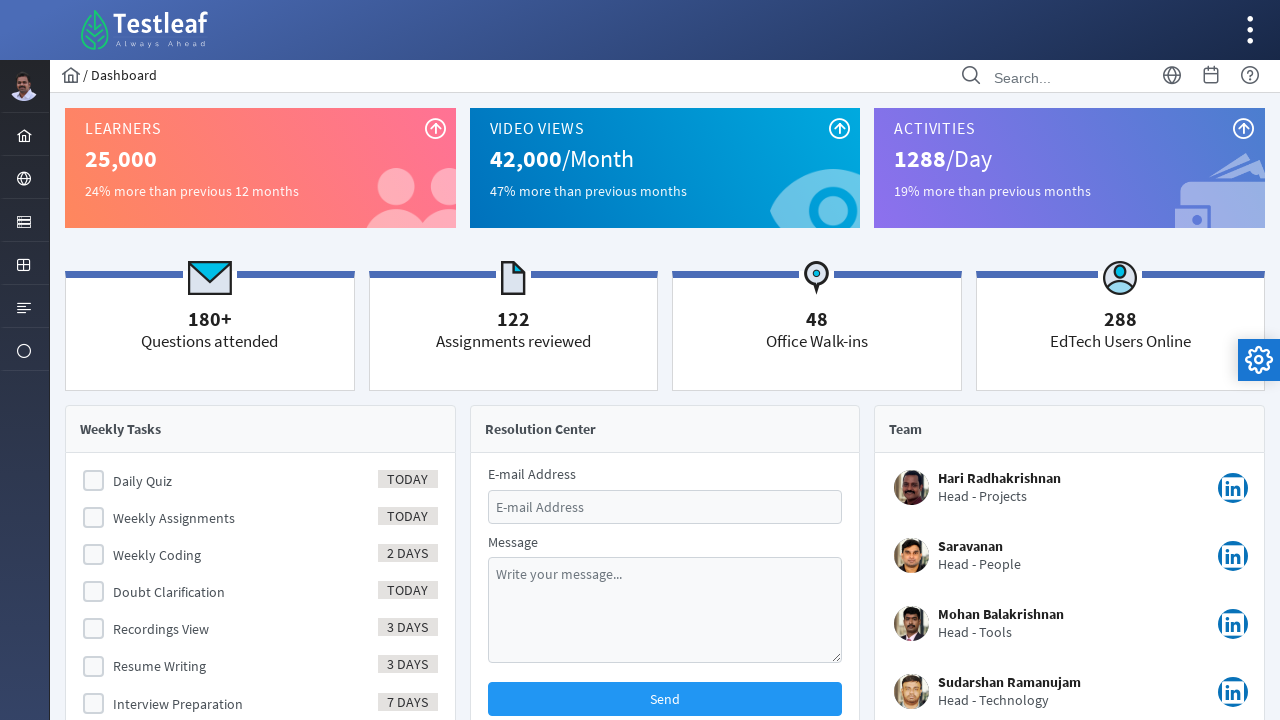

Navigated back to button page
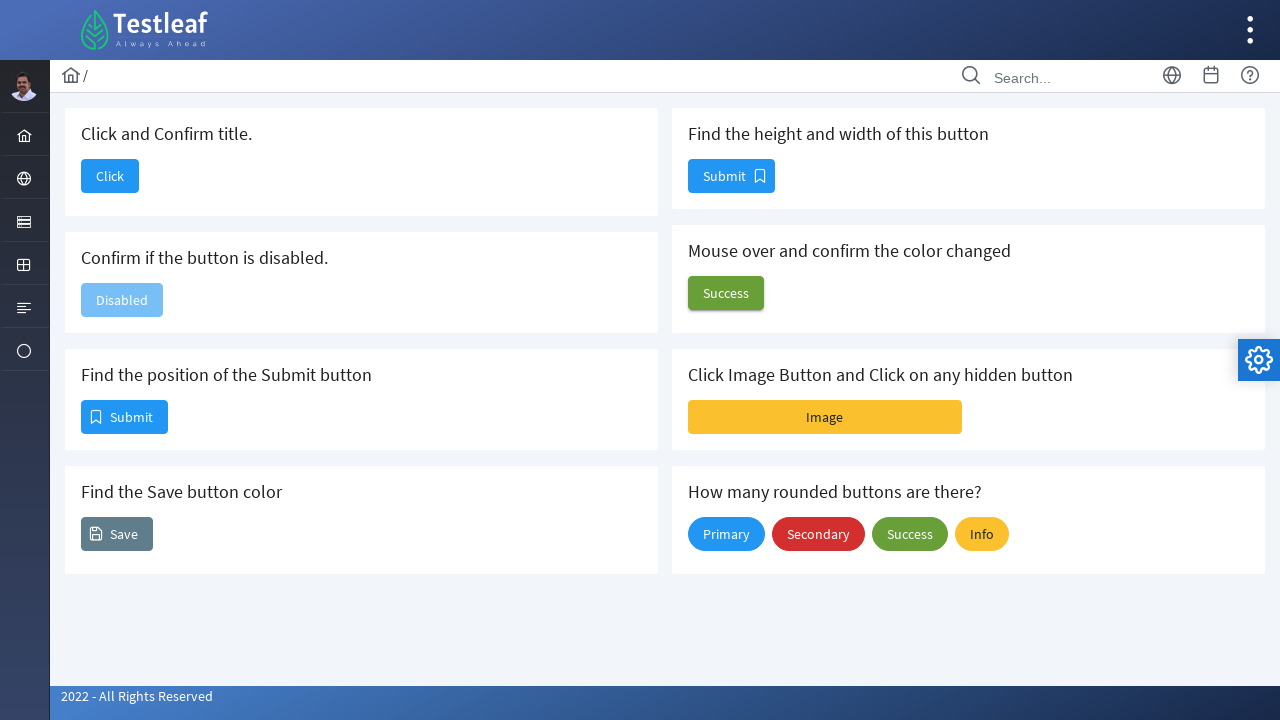

Button element loaded on the page
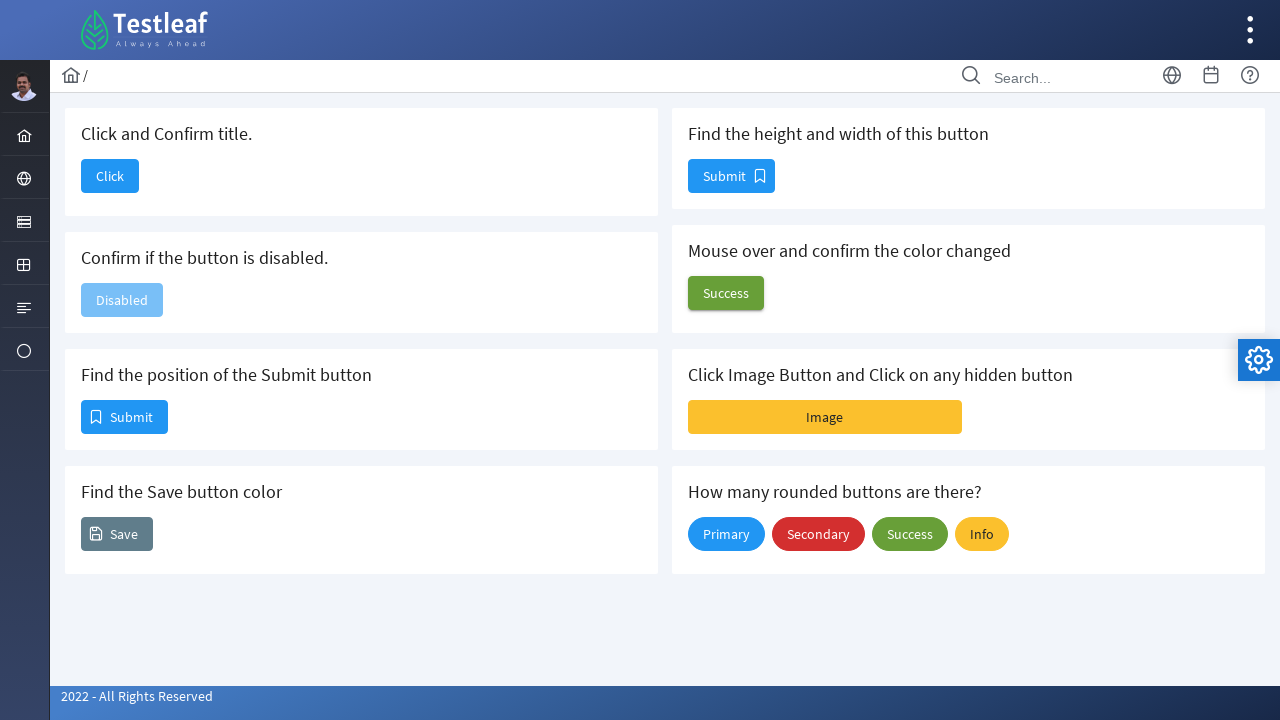

Located the disabled button element
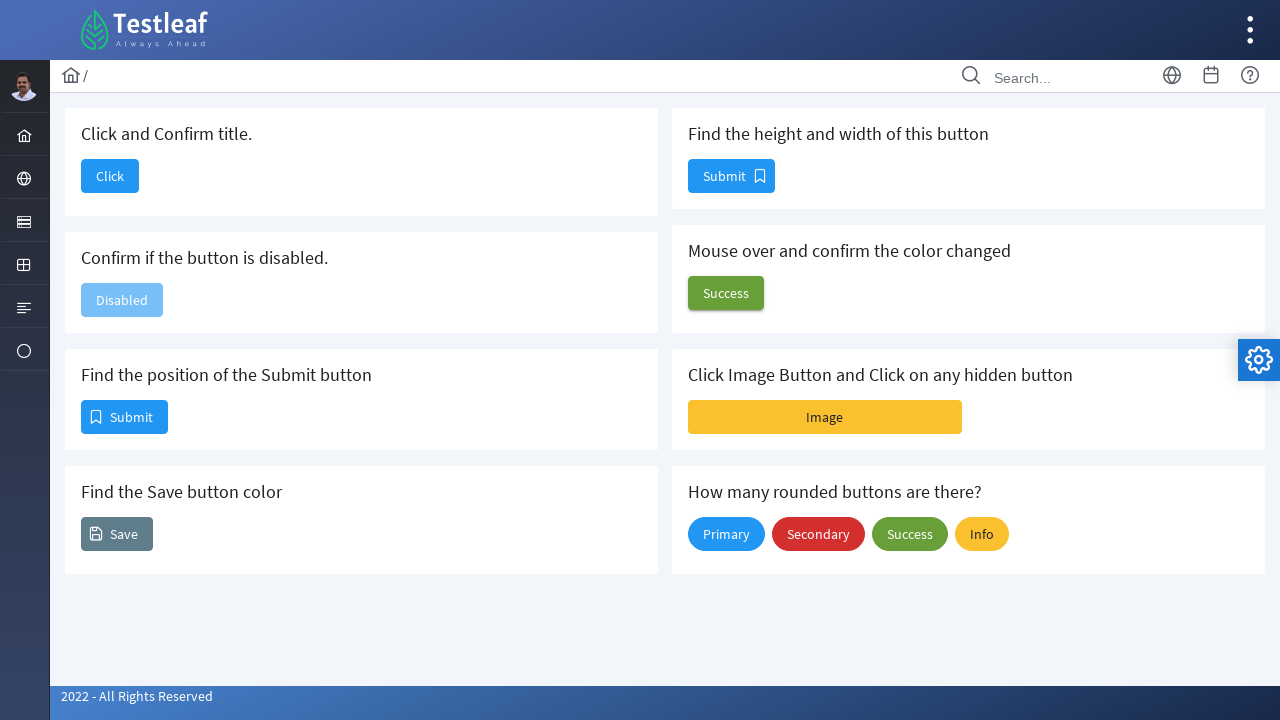

Verified button is disabled
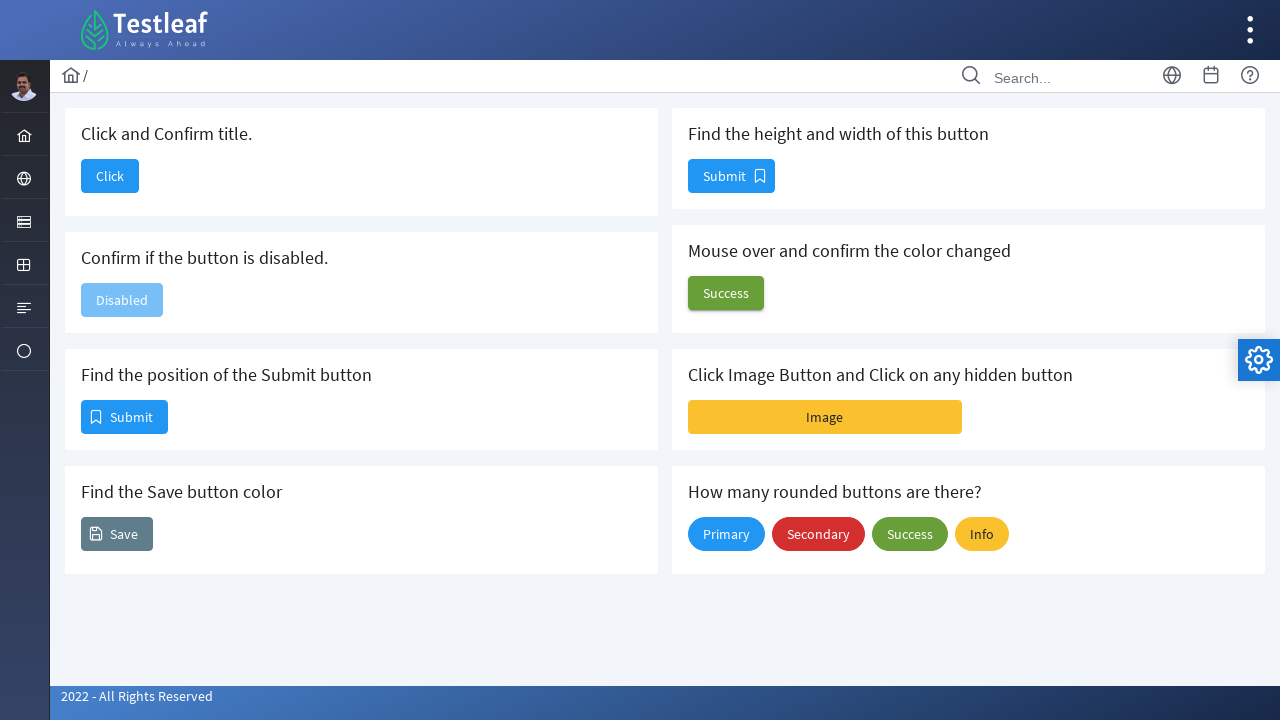

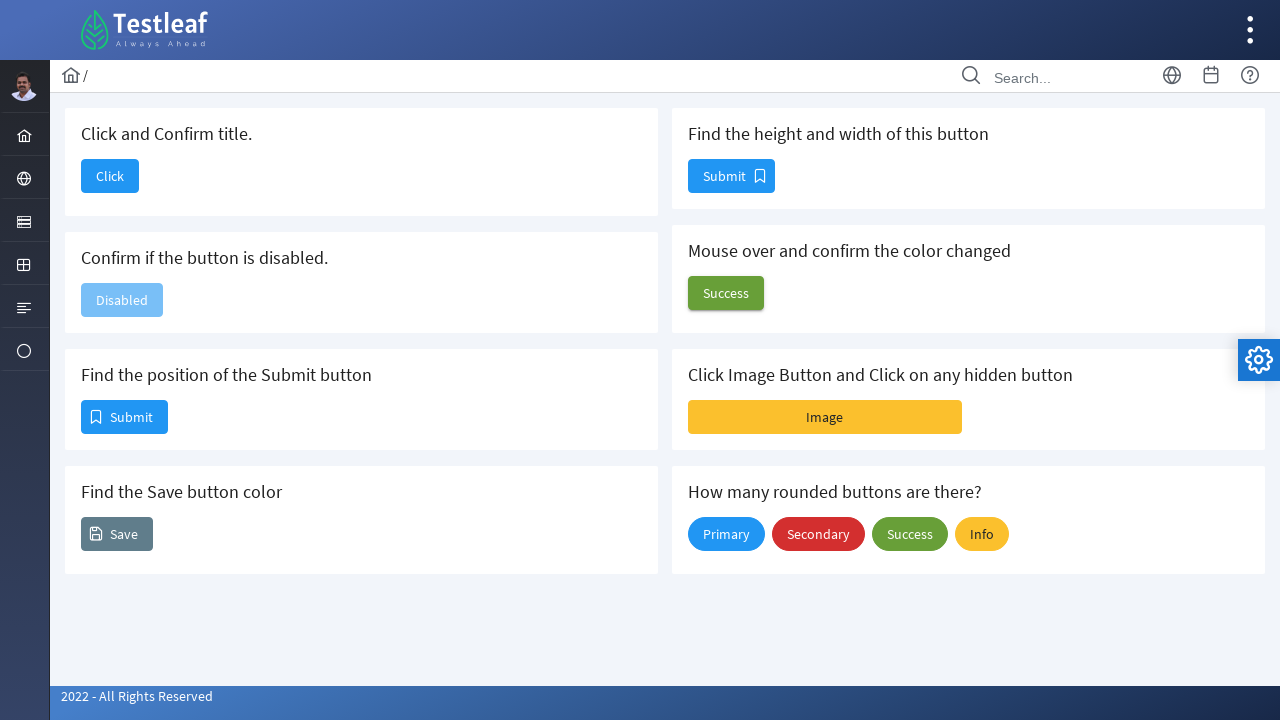